Tests dynamic ID functionality by clicking on a dynamically generated button and navigating back home

Starting URL: http://uitestingplayground.com/home

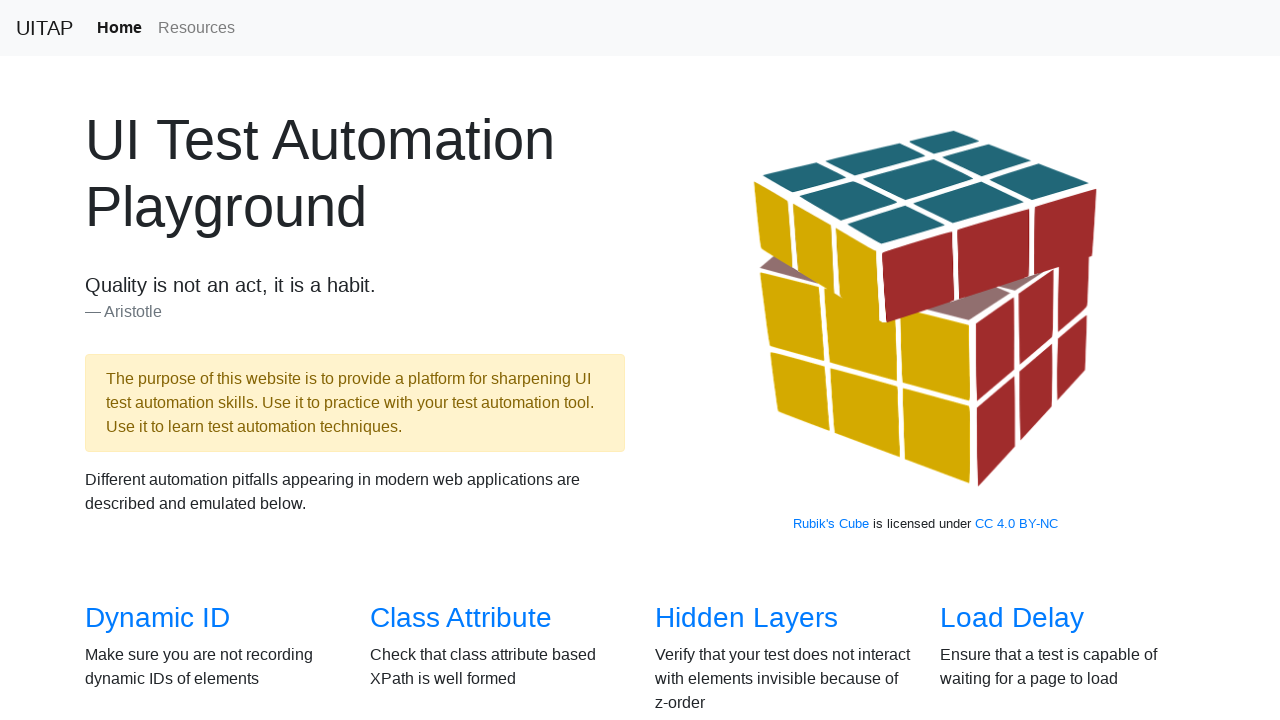

Clicked on Dynamic ID link at (158, 618) on text=Dynamic ID
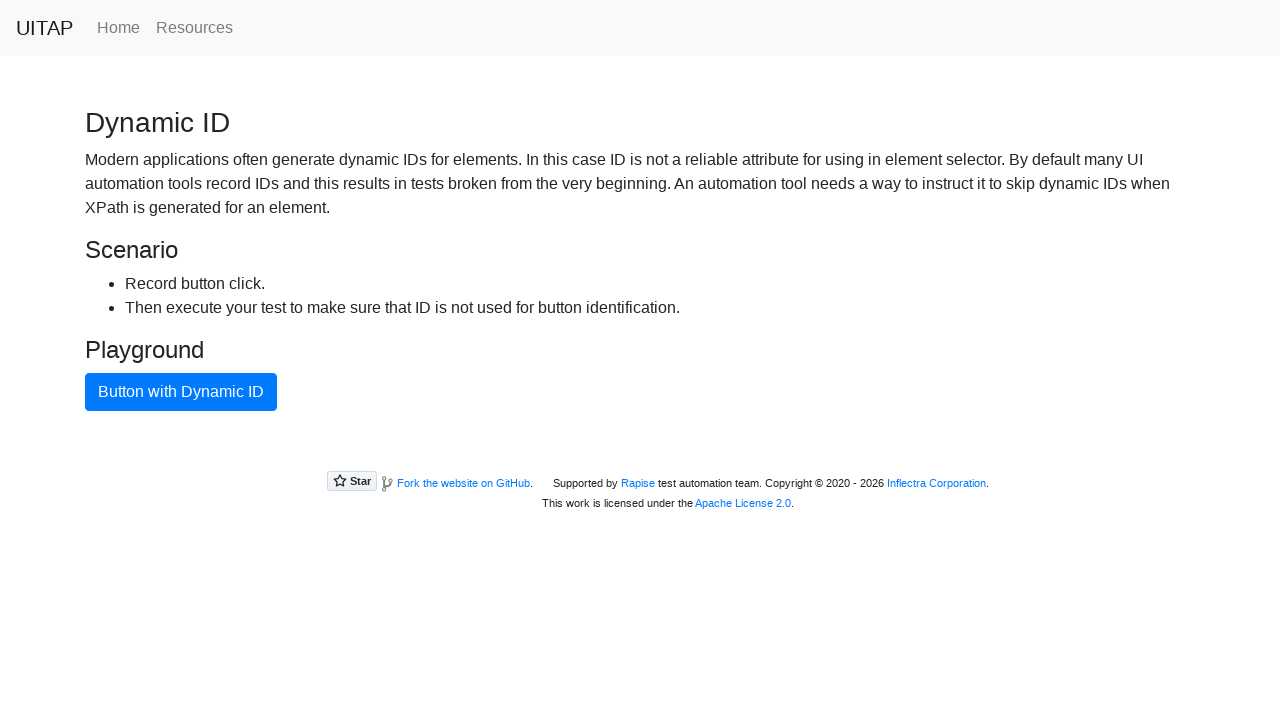

Clicked on dynamically generated button using xpath at (181, 392) on xpath=//body[1]/section[1]/div[1]/button[1]
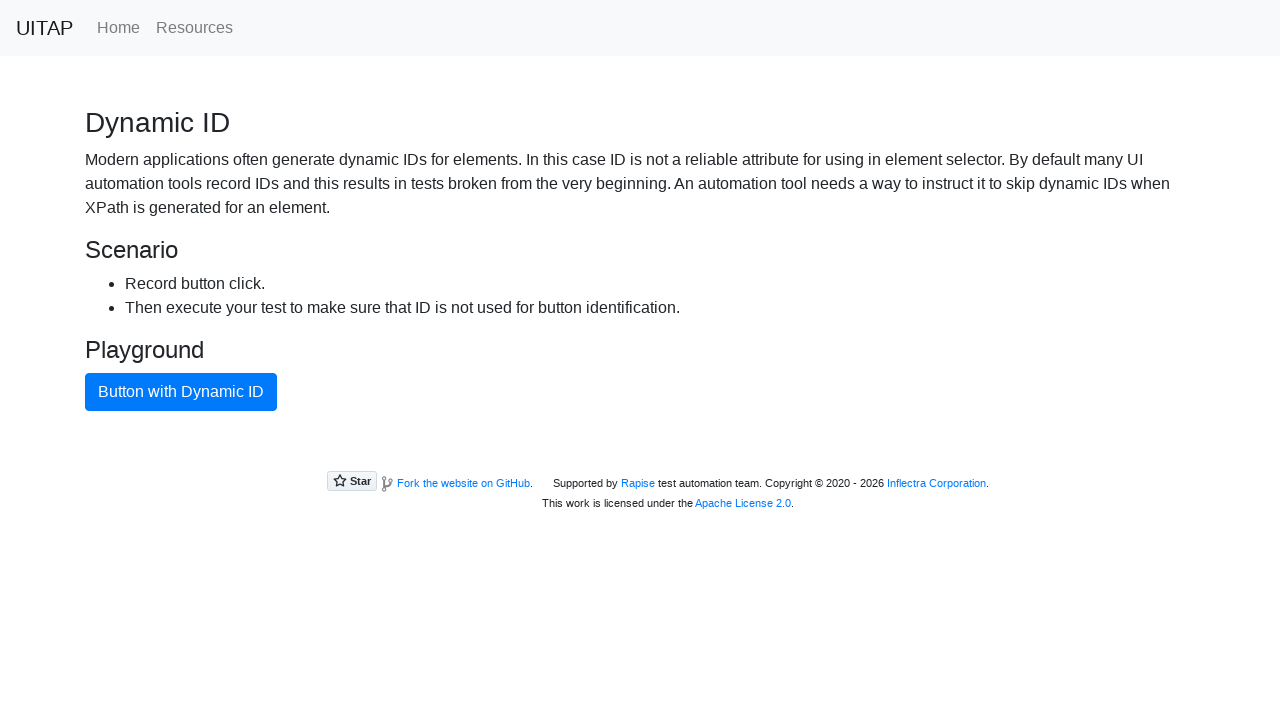

Clicked on Home link to navigate back at (118, 28) on text=Home
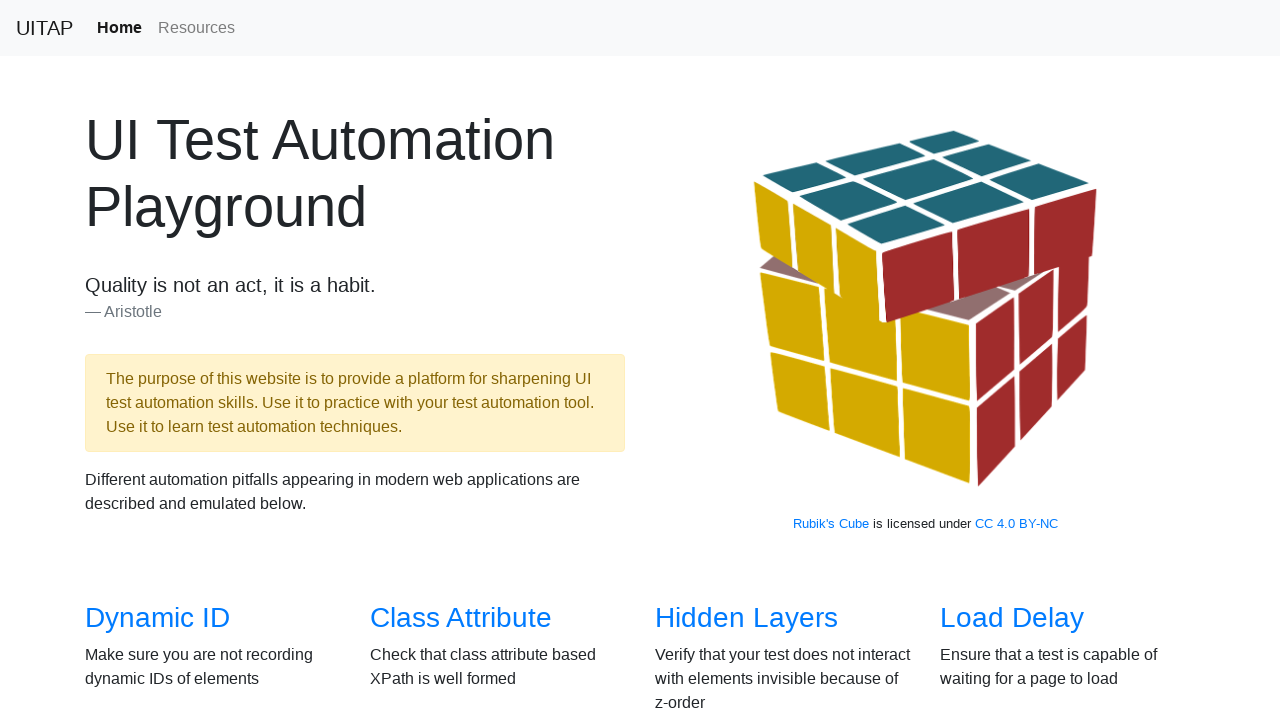

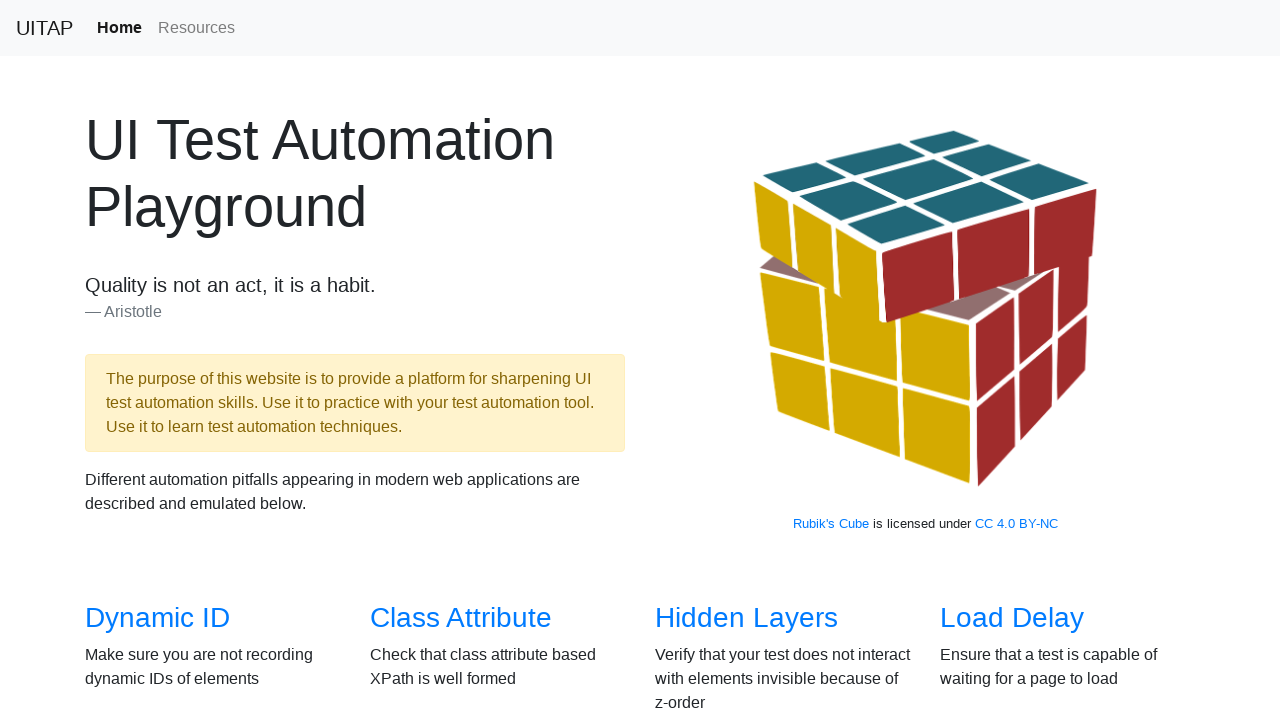